Tests accepting an alert popup by clicking the alert button and accepting the alert dialog

Starting URL: https://demoqa.com/alerts

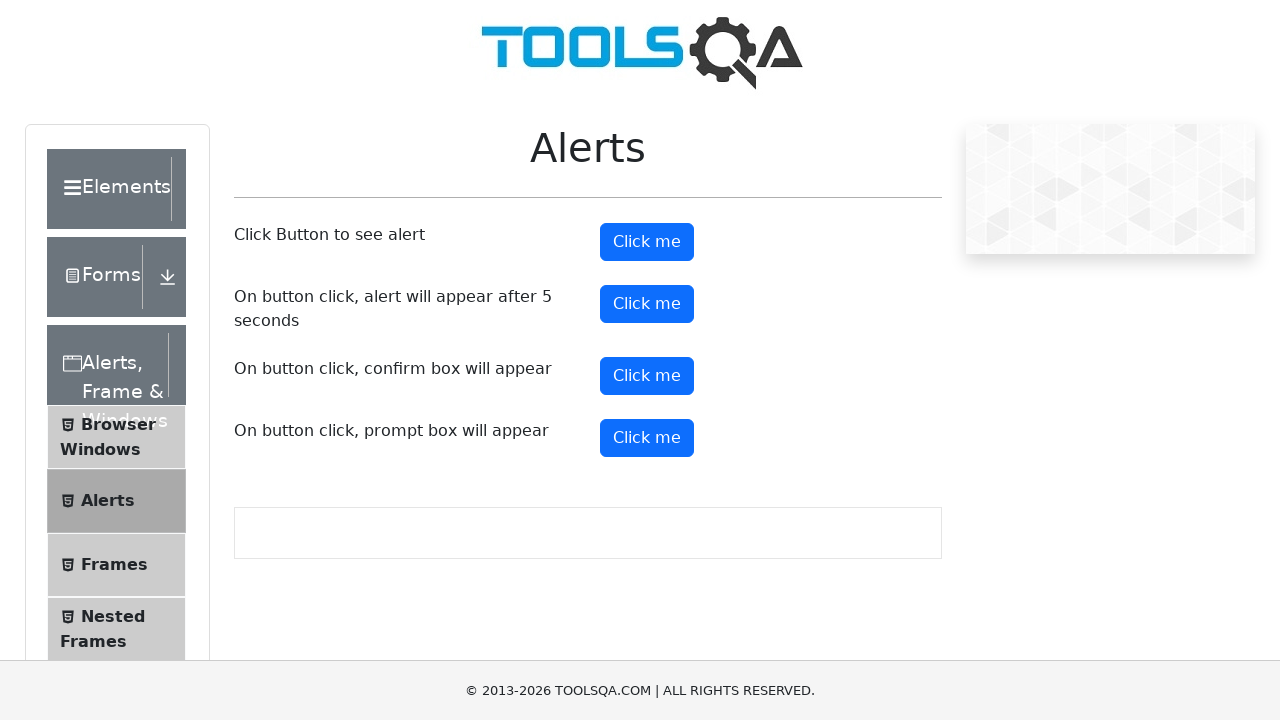

Clicked alert button to trigger alert popup at (647, 242) on #alertButton
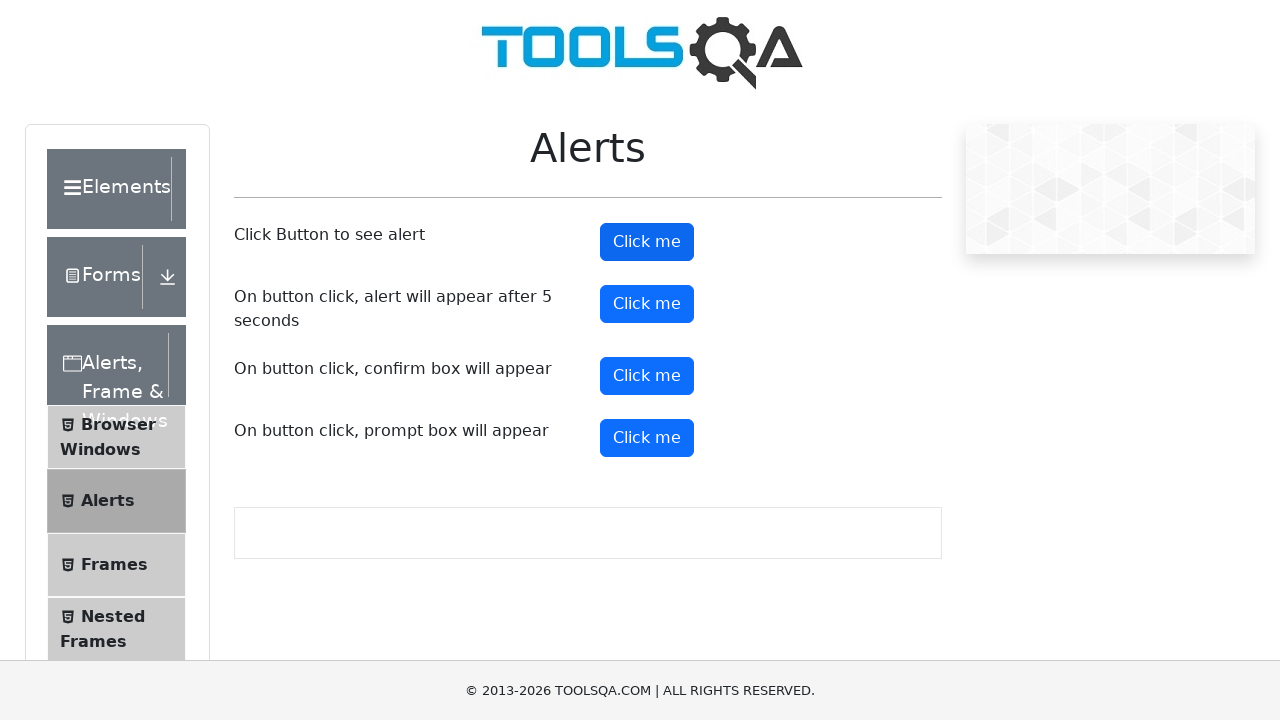

Set up dialog handler to accept alert
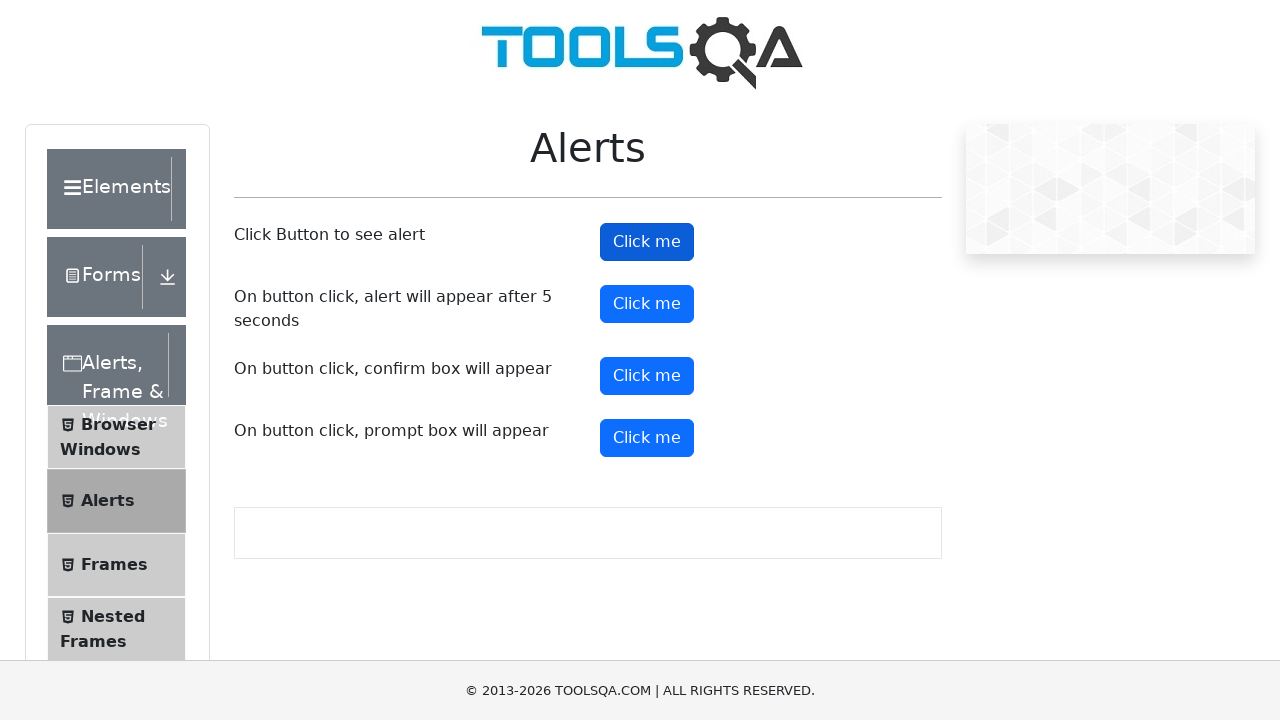

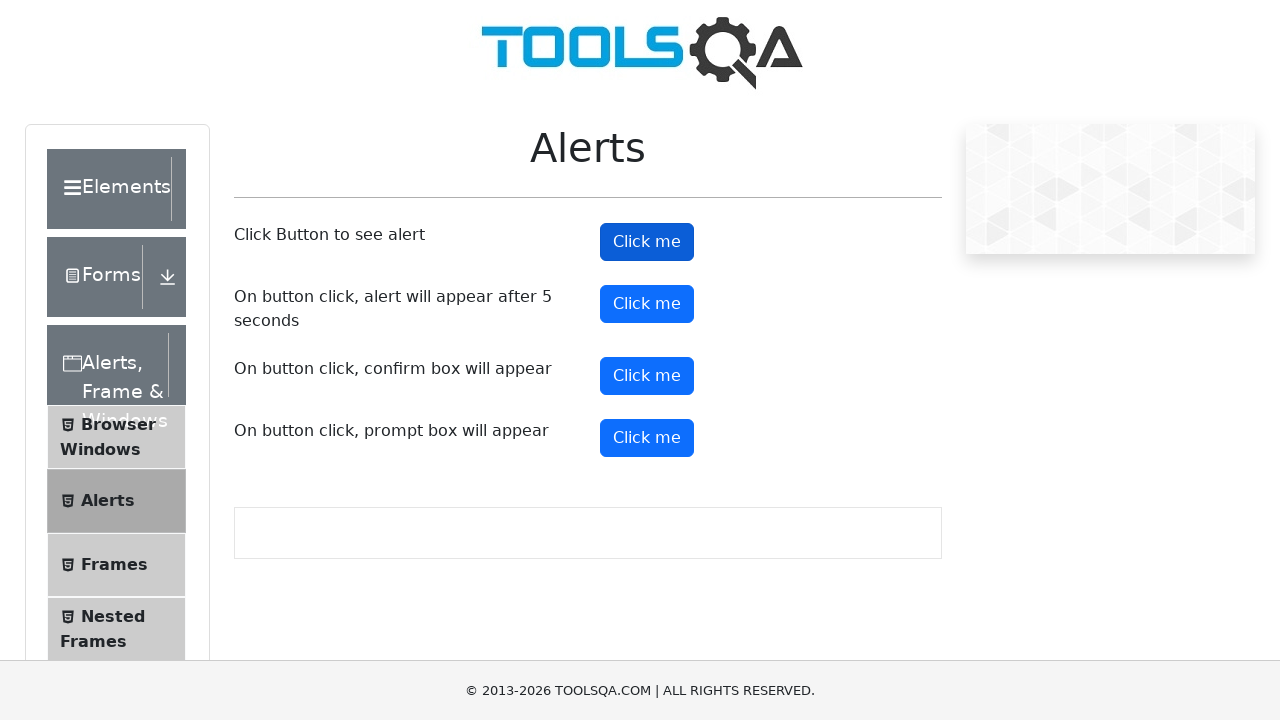